Tests various CSS selector strategies by filling a text input field using different selector types including ID, class, name, tag+class, tag+ID, and tag+attribute selectors

Starting URL: https://bonigarcia.dev/selenium-webdriver-java/web-form.html

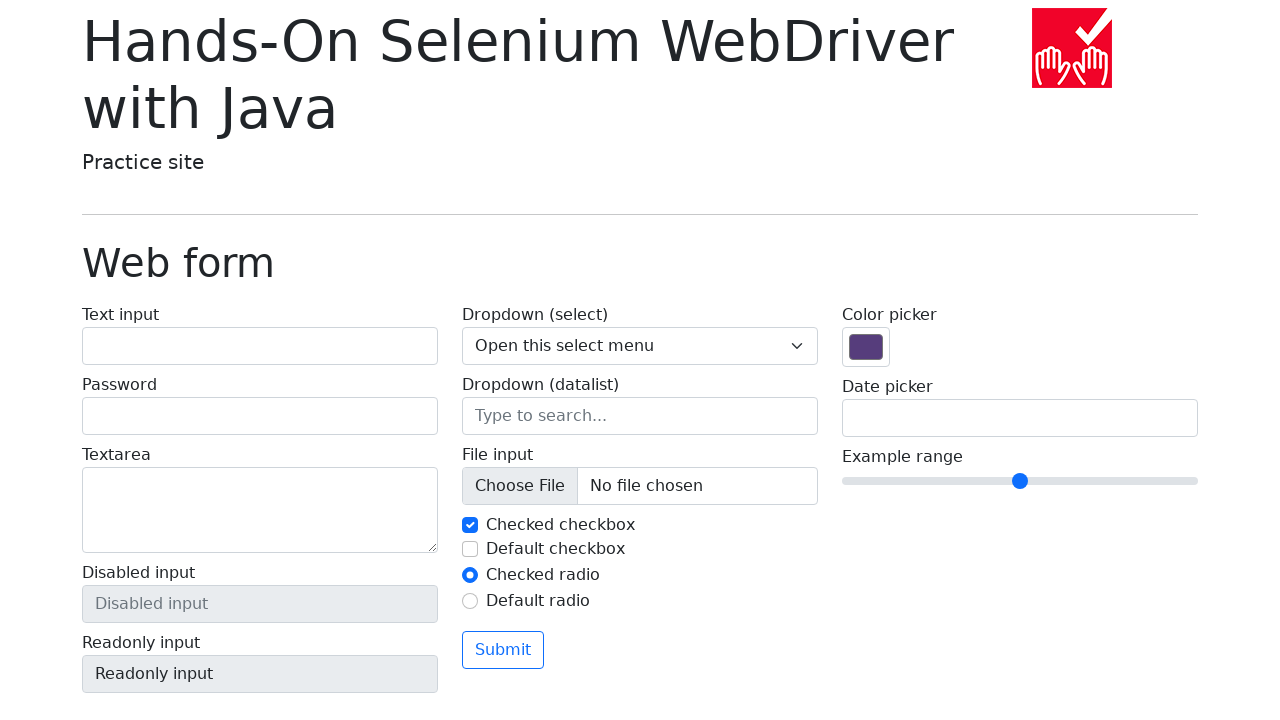

Filled text input using ID selector '#my-text-id' with 'textInputById' on #my-text-id
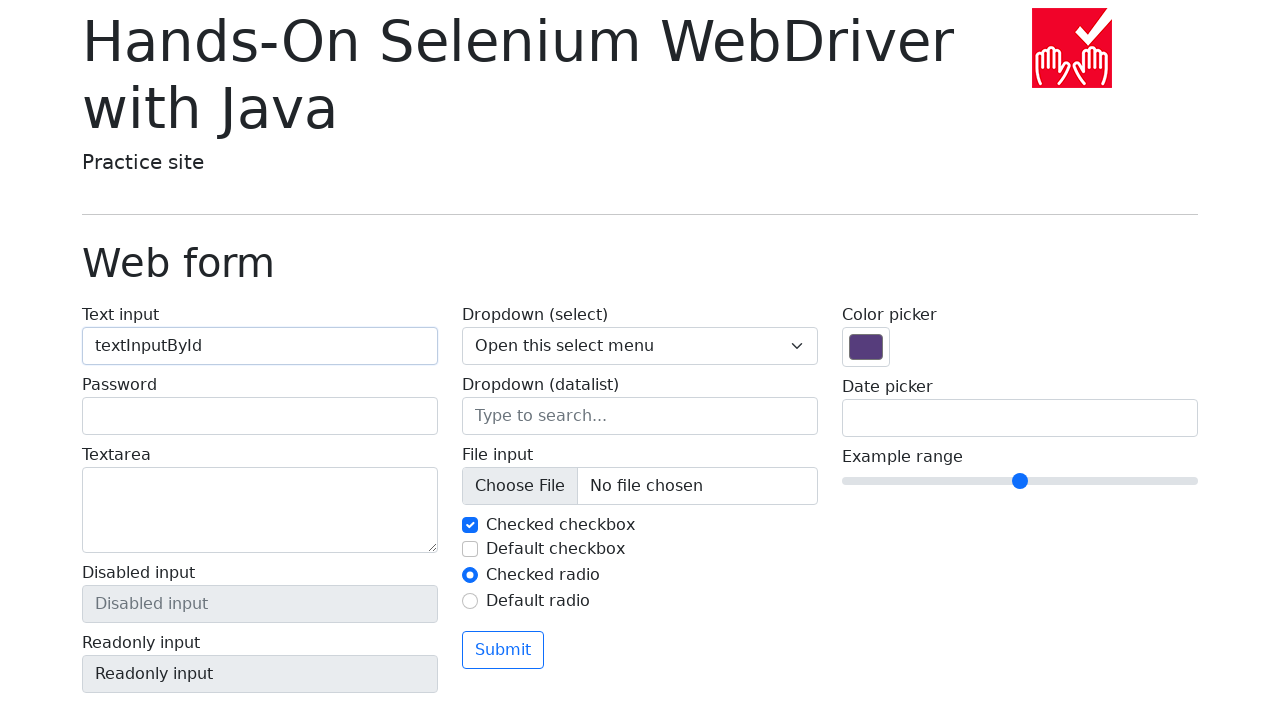

Filled text input using class selector '.form-control' with 'textInputByClass' on .form-control
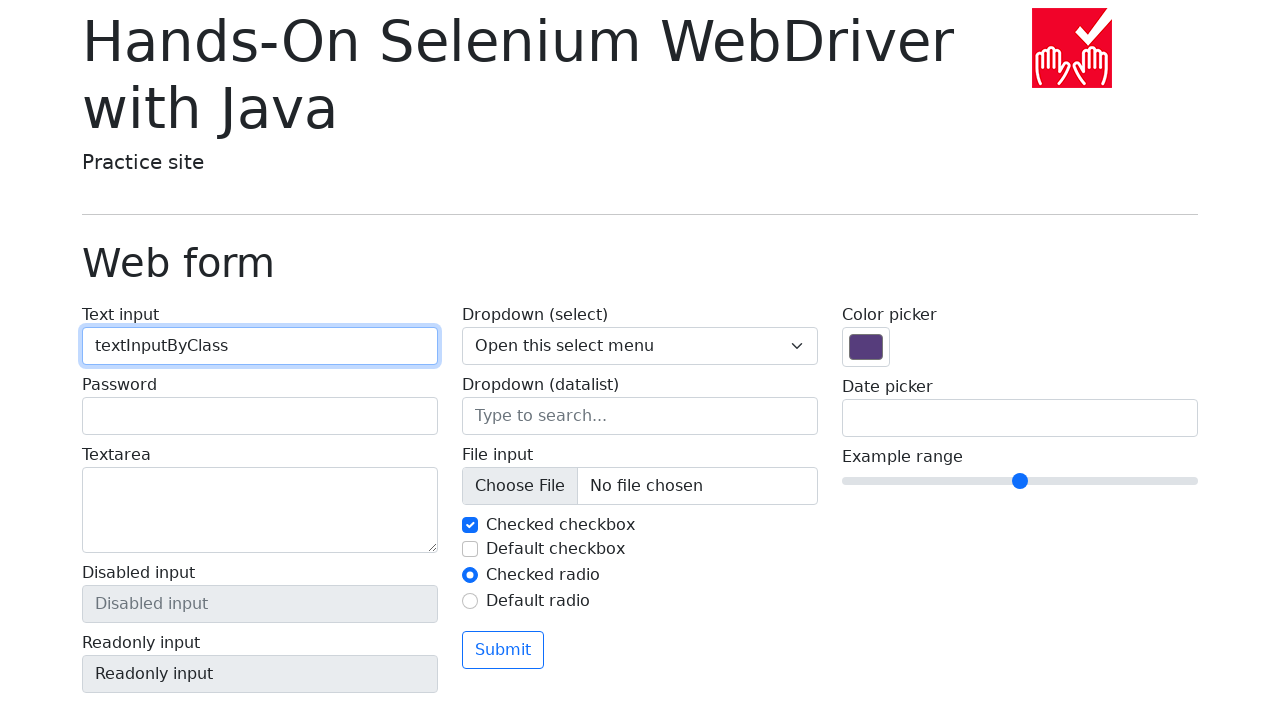

Filled text input using name attribute selector '[name="my-text"]' with 'textInputByName' on [name='my-text']
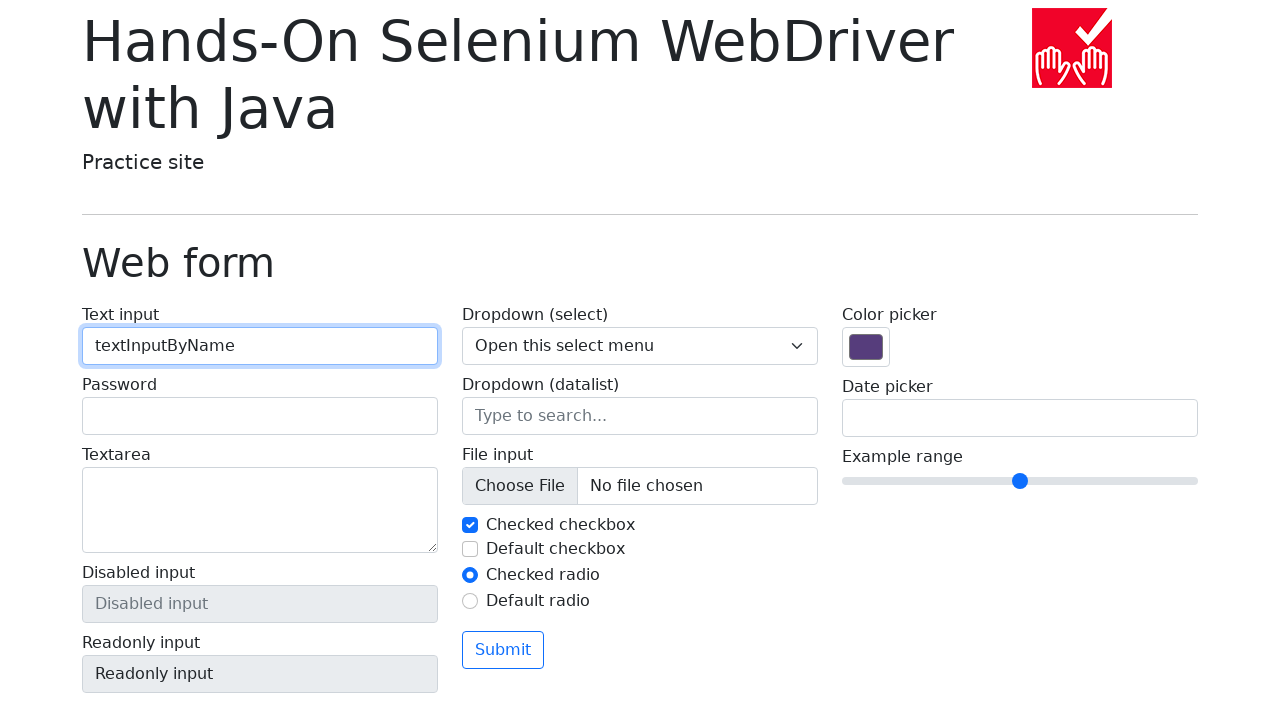

Filled text input using tag and class selector 'input.form-control' with 'textInputByTagAndClass' on input.form-control
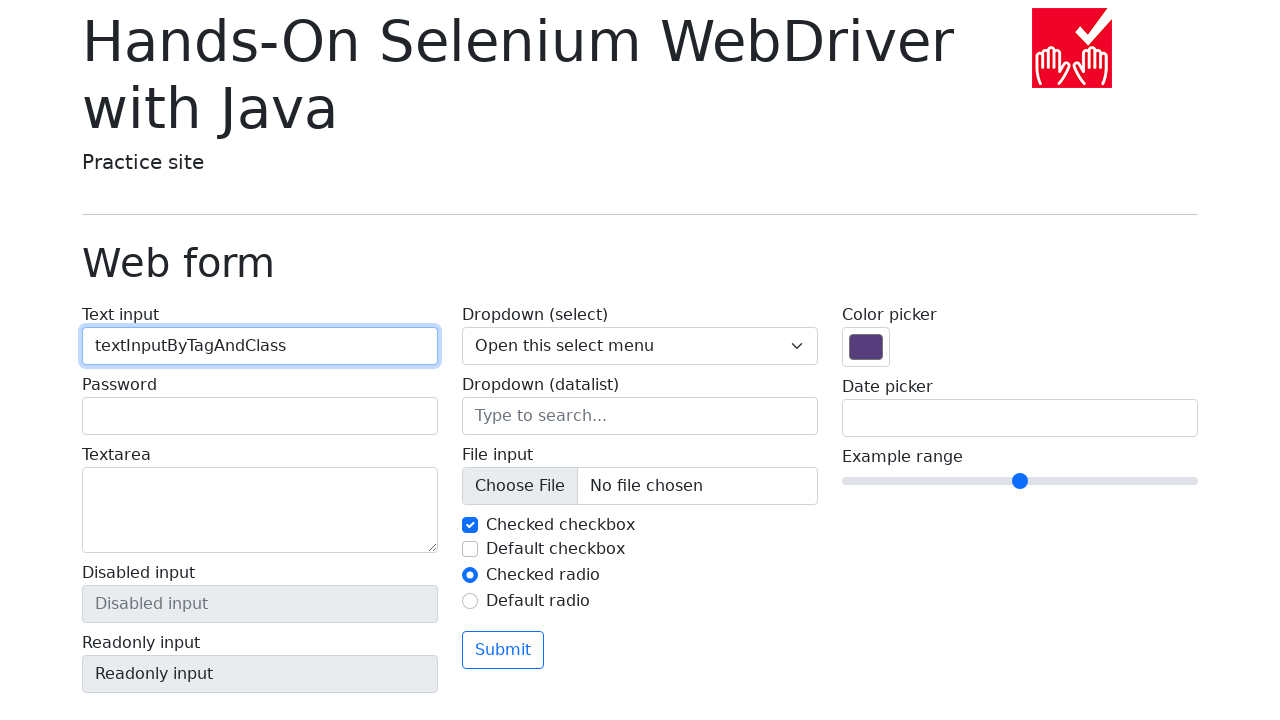

Filled text input using tag and ID selector 'input#my-text-id' with 'textInputByTagAndId' on input#my-text-id
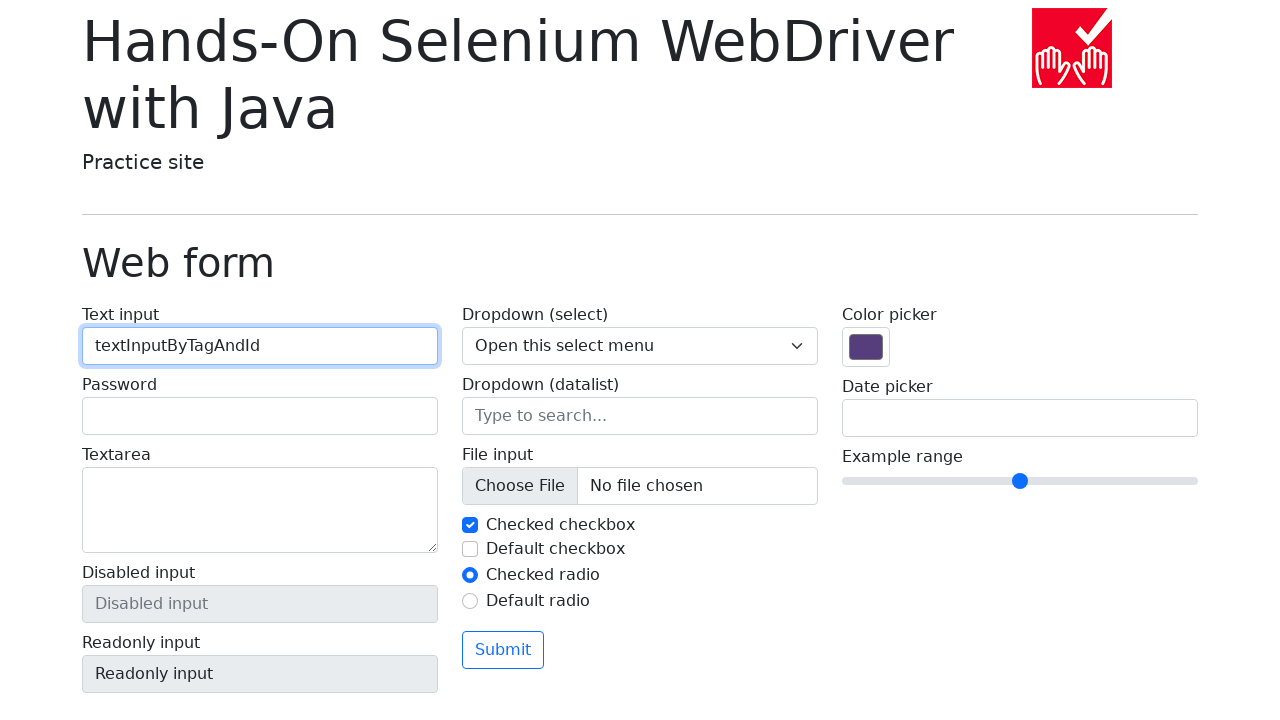

Filled text input using tag and custom attribute selector 'input[myprop="myvalue"]' with 'textInputByTagAndAttribute' on input[myprop='myvalue']
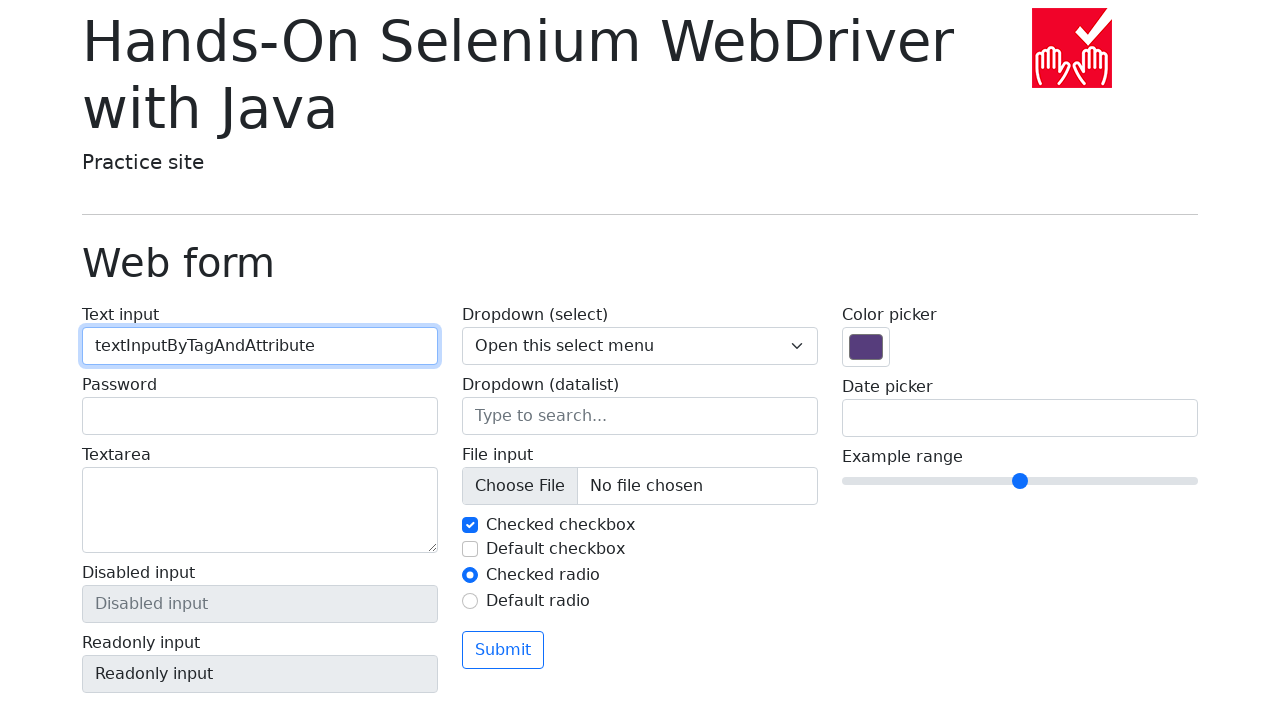

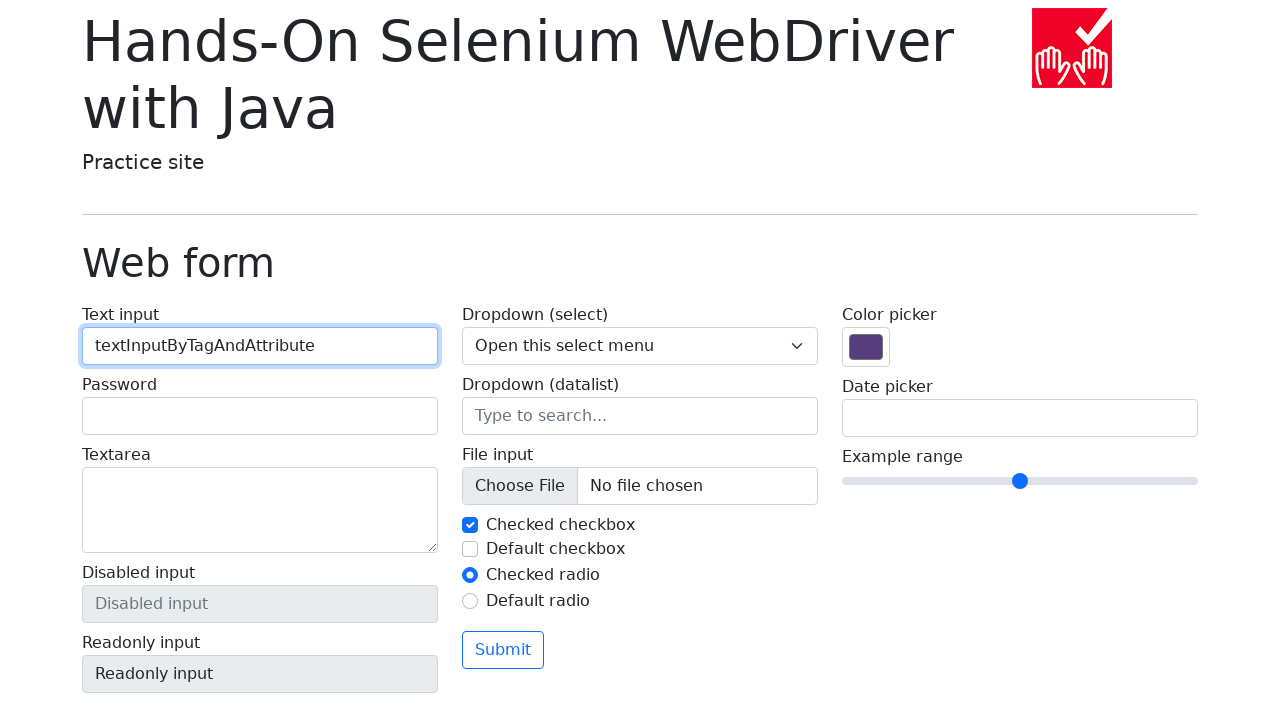